Tests login form validation and password reset flow by attempting login with invalid credentials, resetting password, and then logging in with valid credentials

Starting URL: https://rahulshettyacademy.com/locatorspractice/

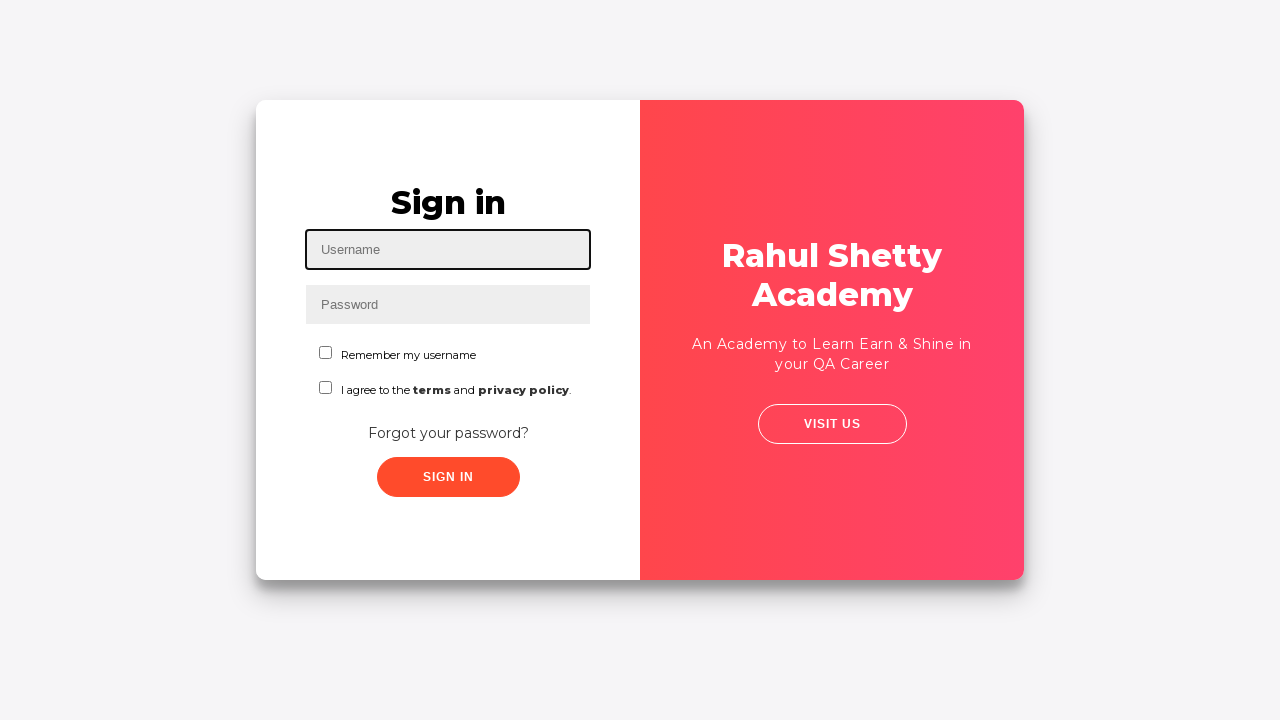

Filled username field with invalid credentials 'mahendiran' on #inputUsername
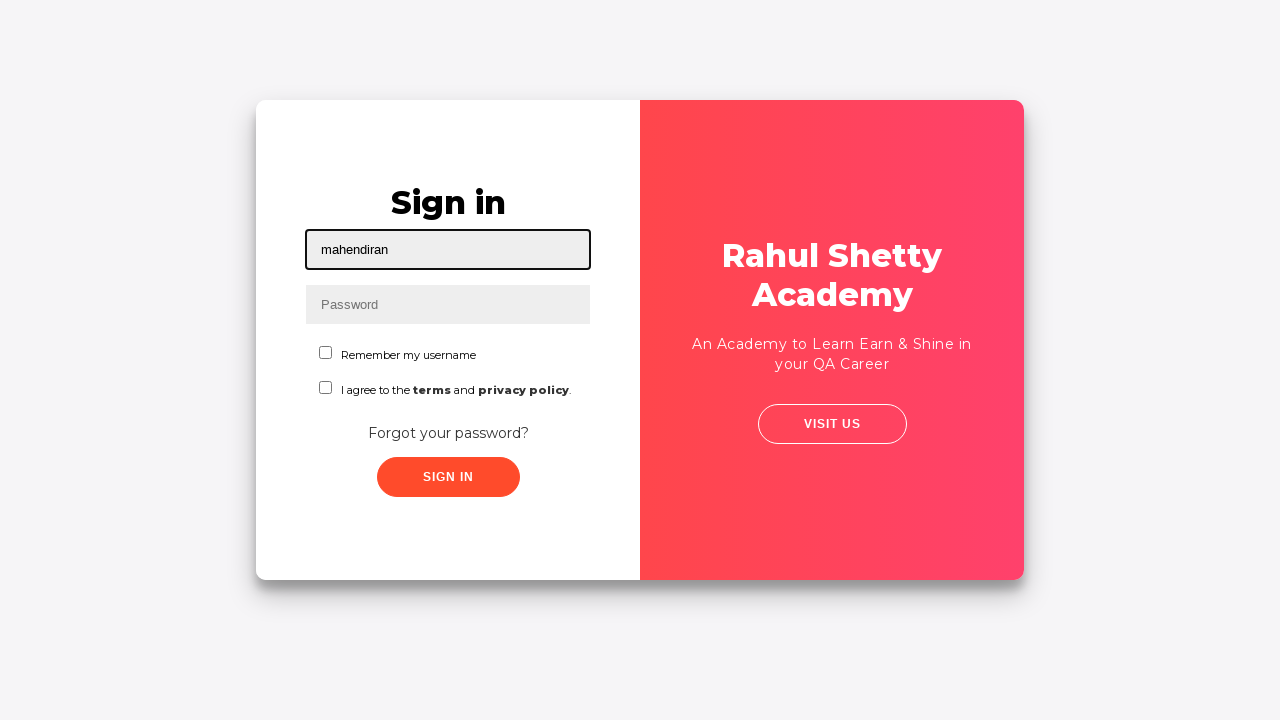

Filled password field with invalid password '123456789' on input[name='inputPassword']
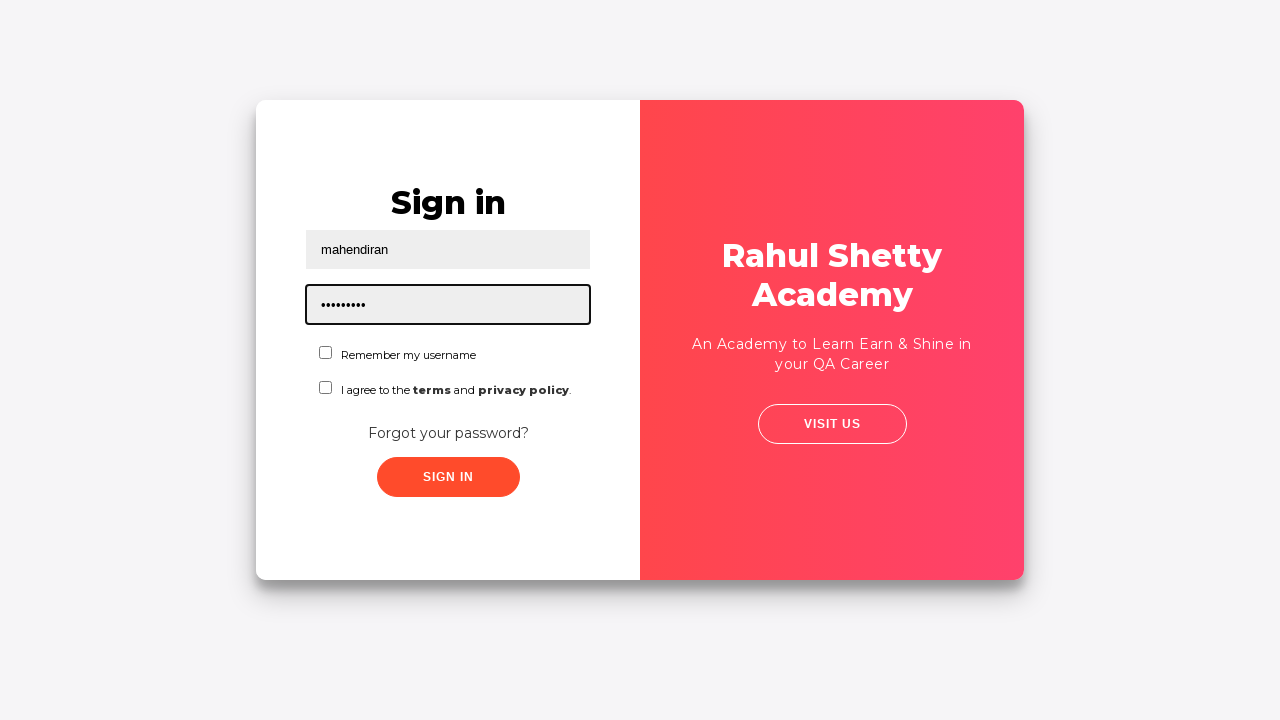

Clicked sign in button with invalid credentials at (448, 477) on .signInBtn
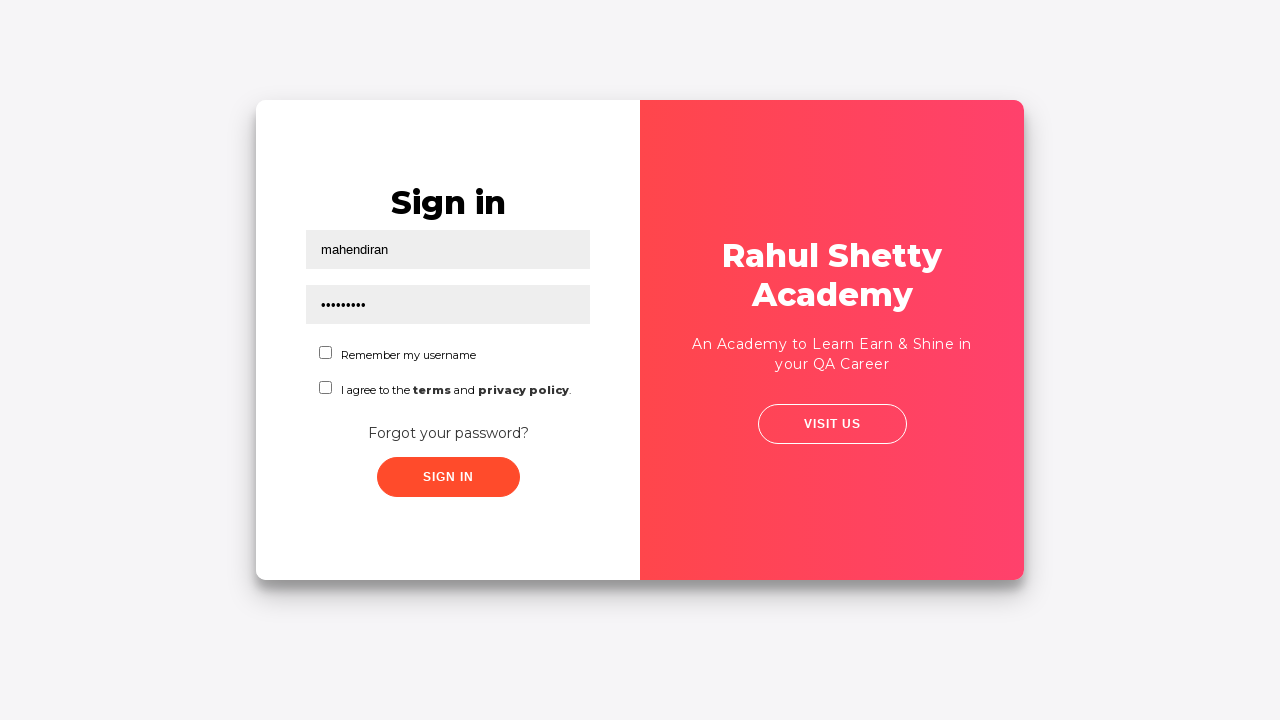

Error message appeared on screen confirming login validation
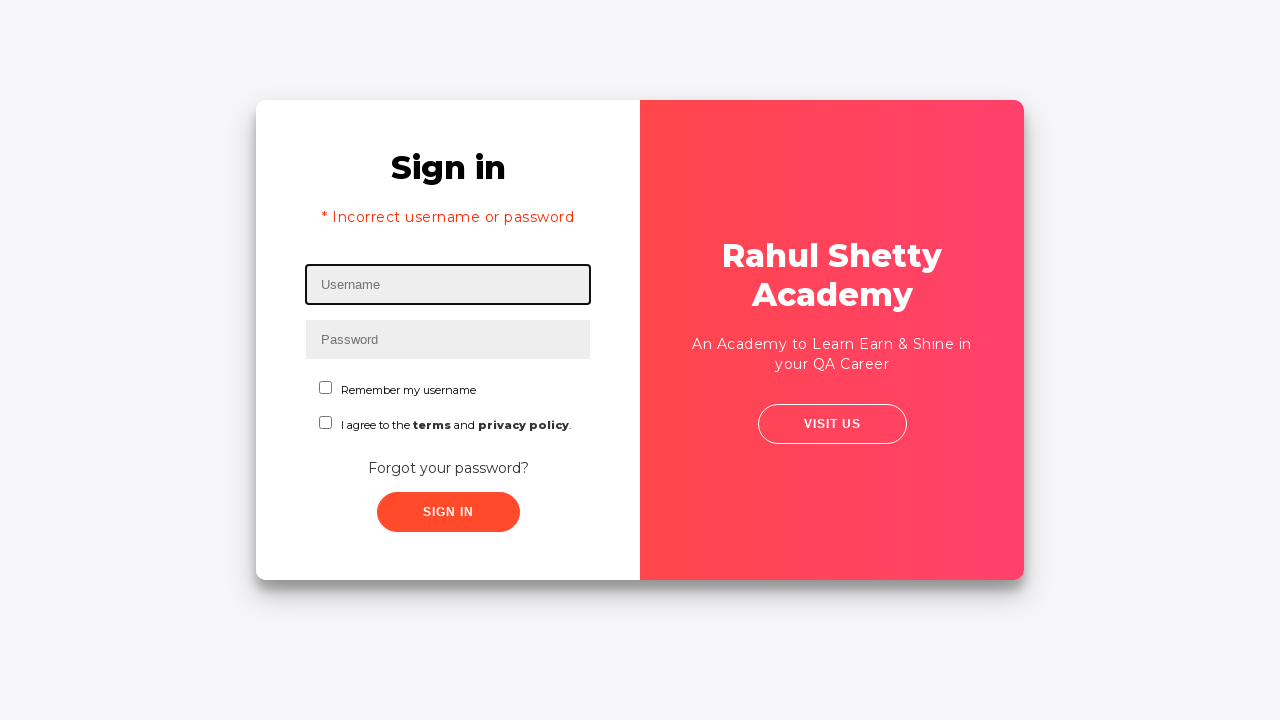

Clicked 'Forgot your password?' link at (448, 468) on text=Forgot your password?
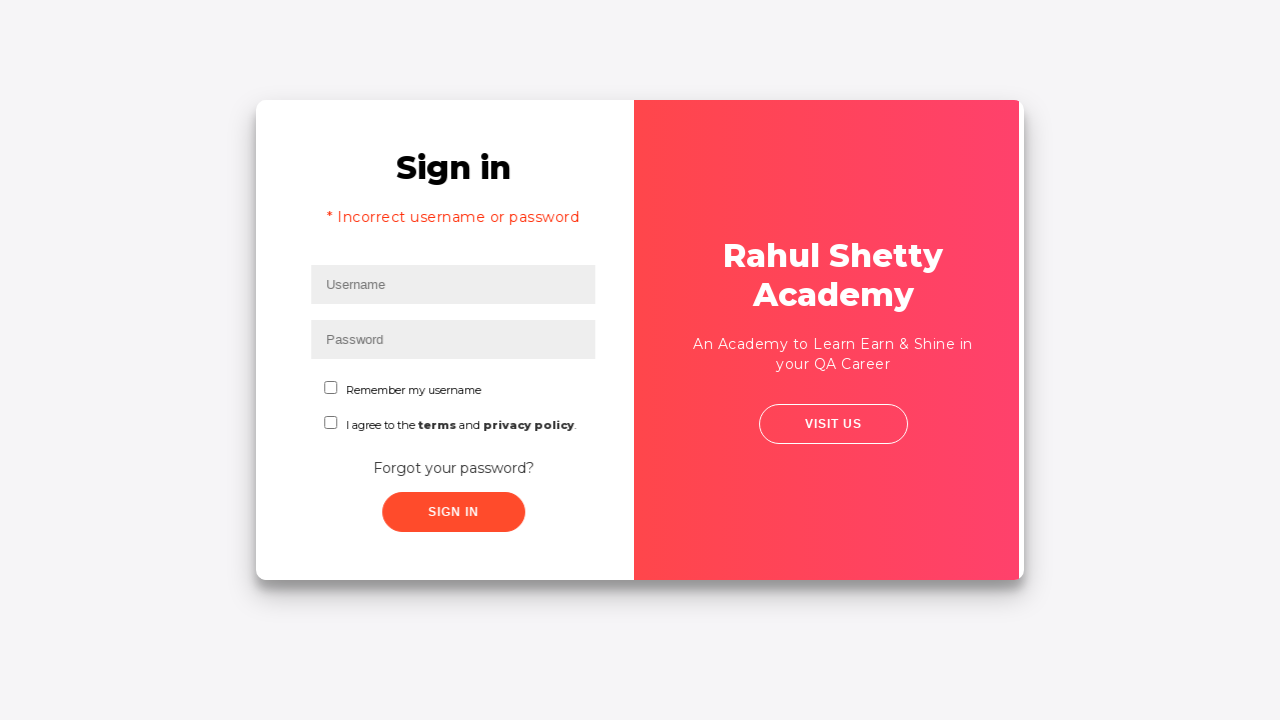

Waited for forgot password form to load
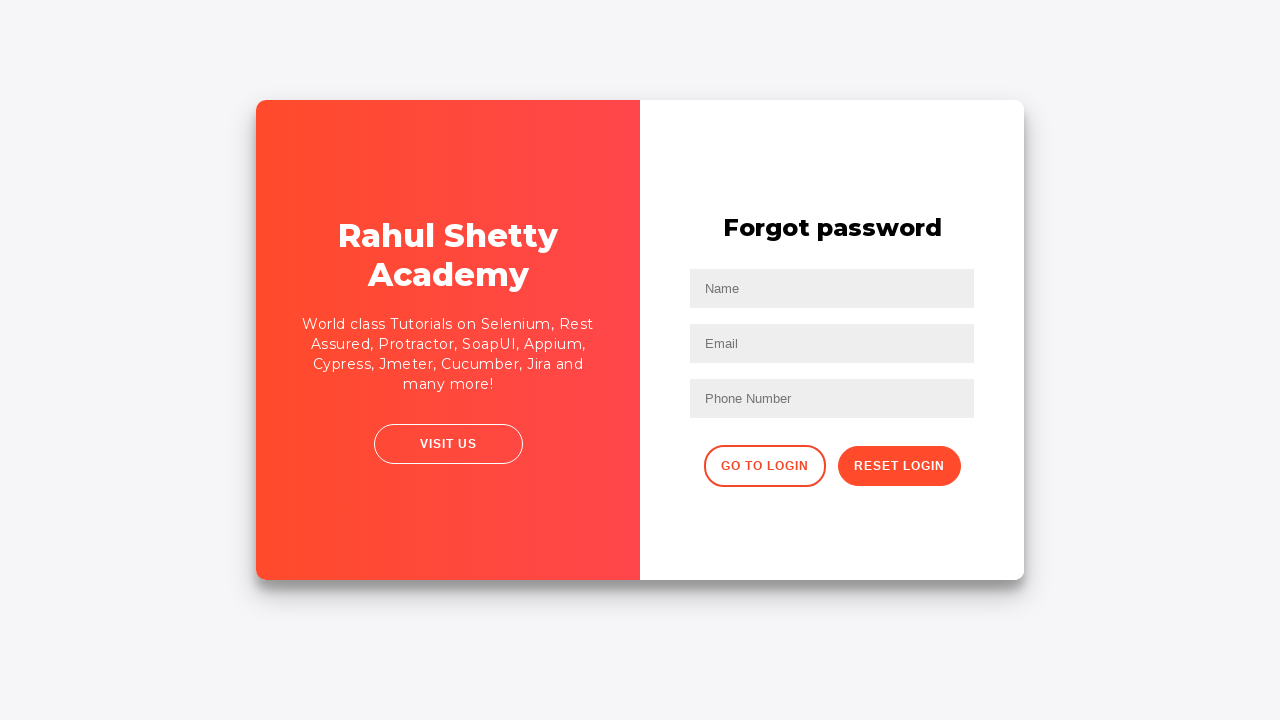

Filled name field in password reset form with 'mahi' on //input[@placeholder='Name']
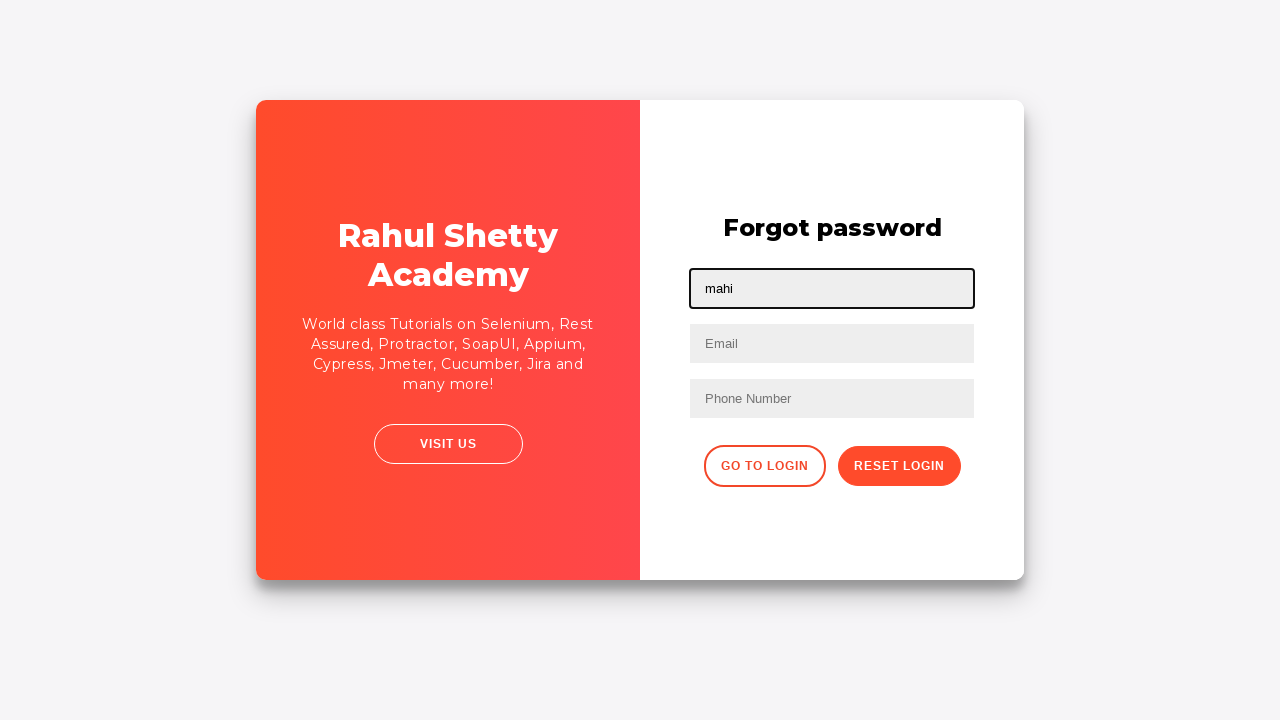

Filled email field with 'mahendiran.msp@gmail.com' on input[placeholder='Email']
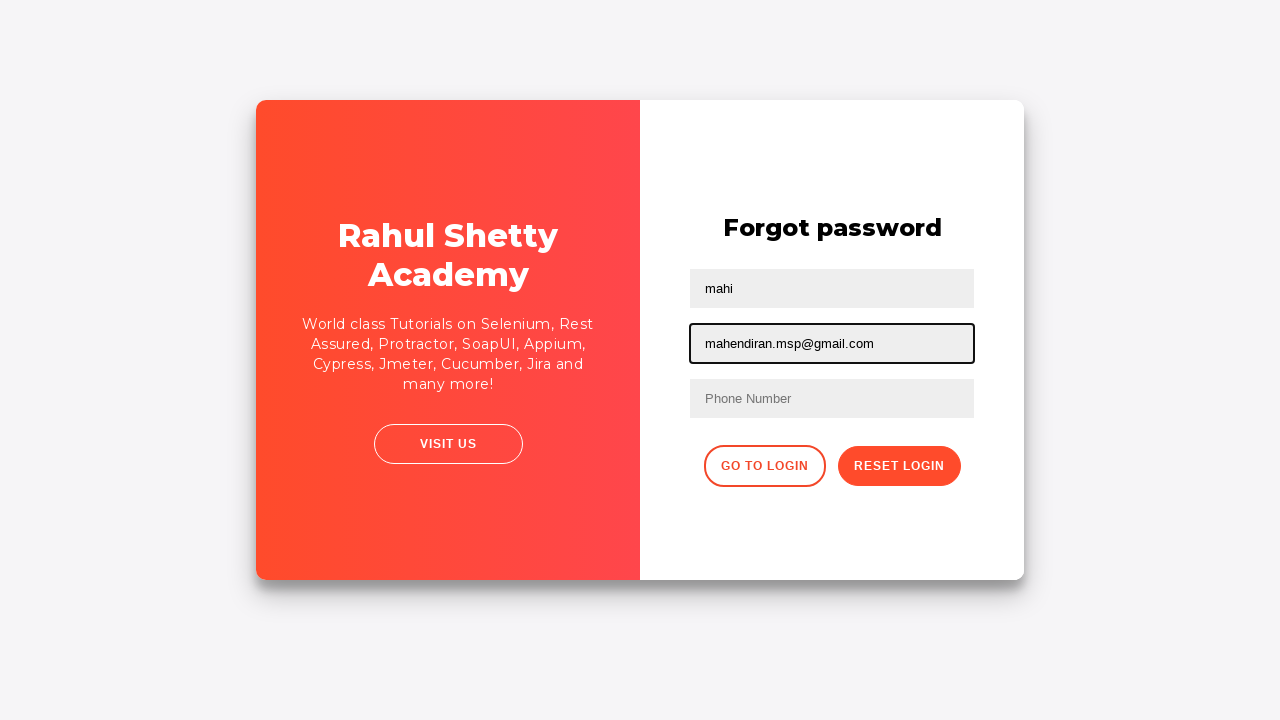

Cleared the third text input field on input[type='text']:nth-child(3)
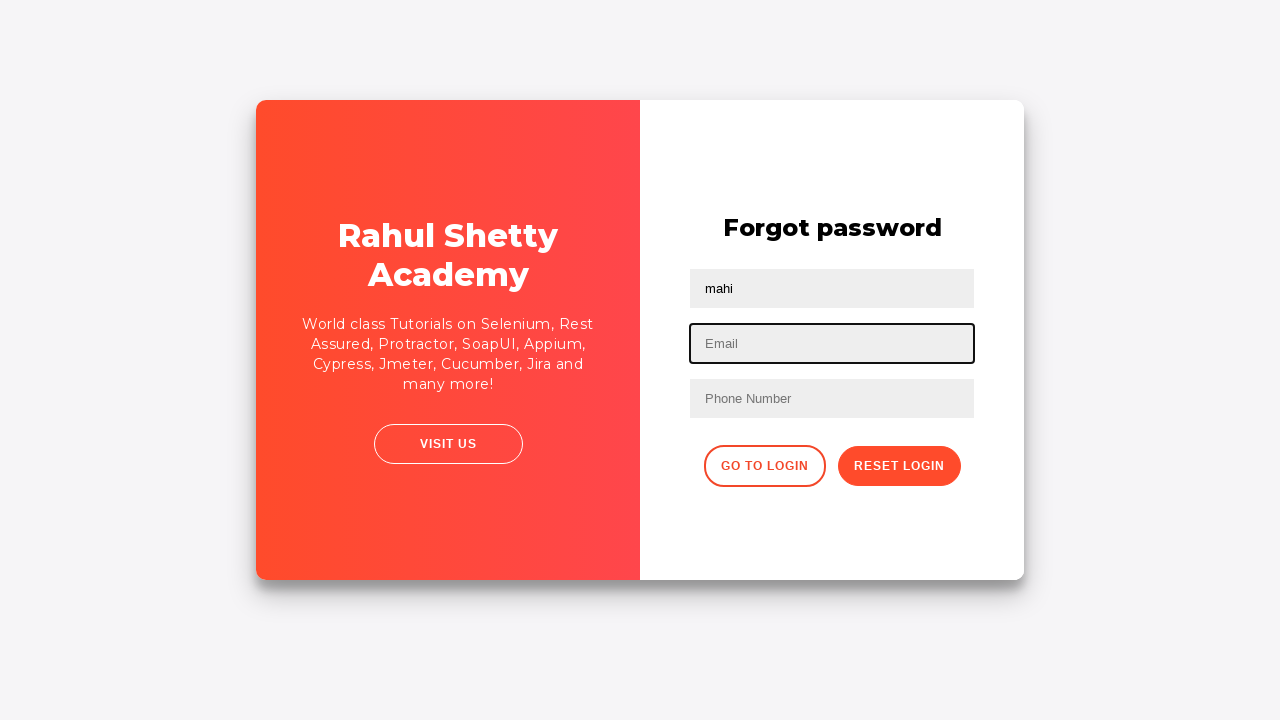

Filled the third text input field with correct email 'mahendiranmahi2420@gmail.com' on input[type='text']:nth-child(3)
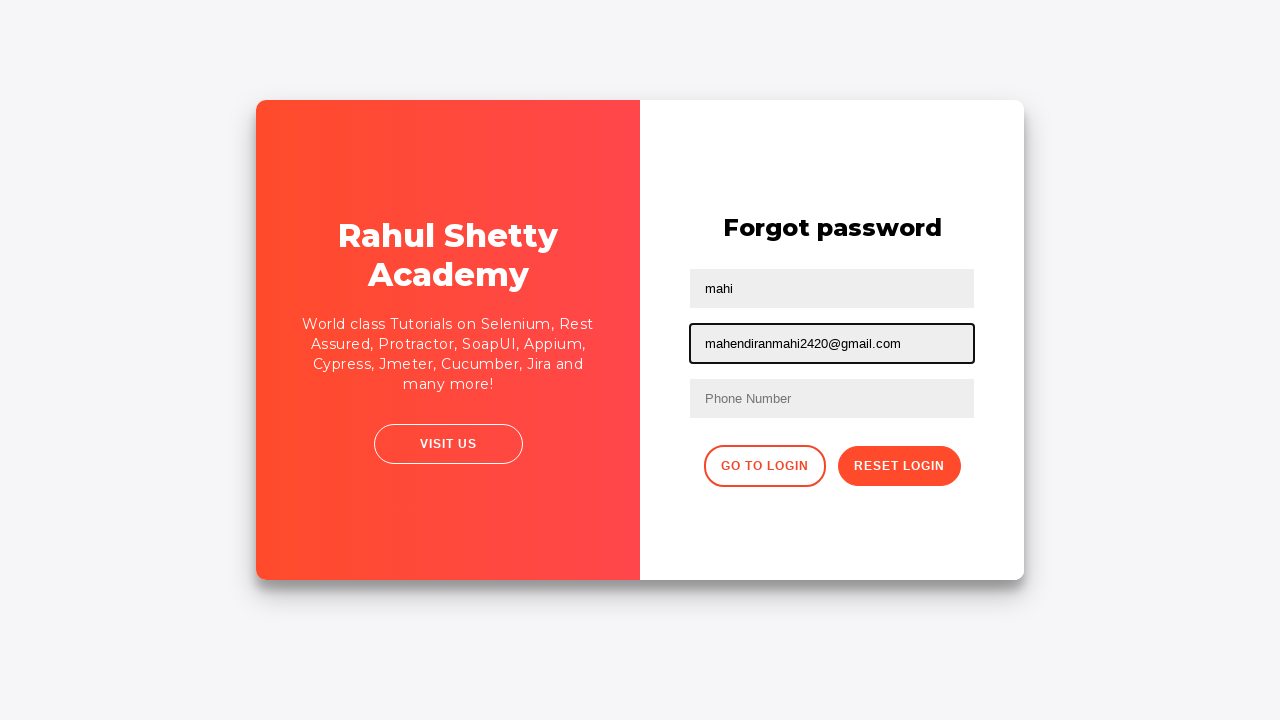

Filled phone number field with '9944181956' on //form/input[3]
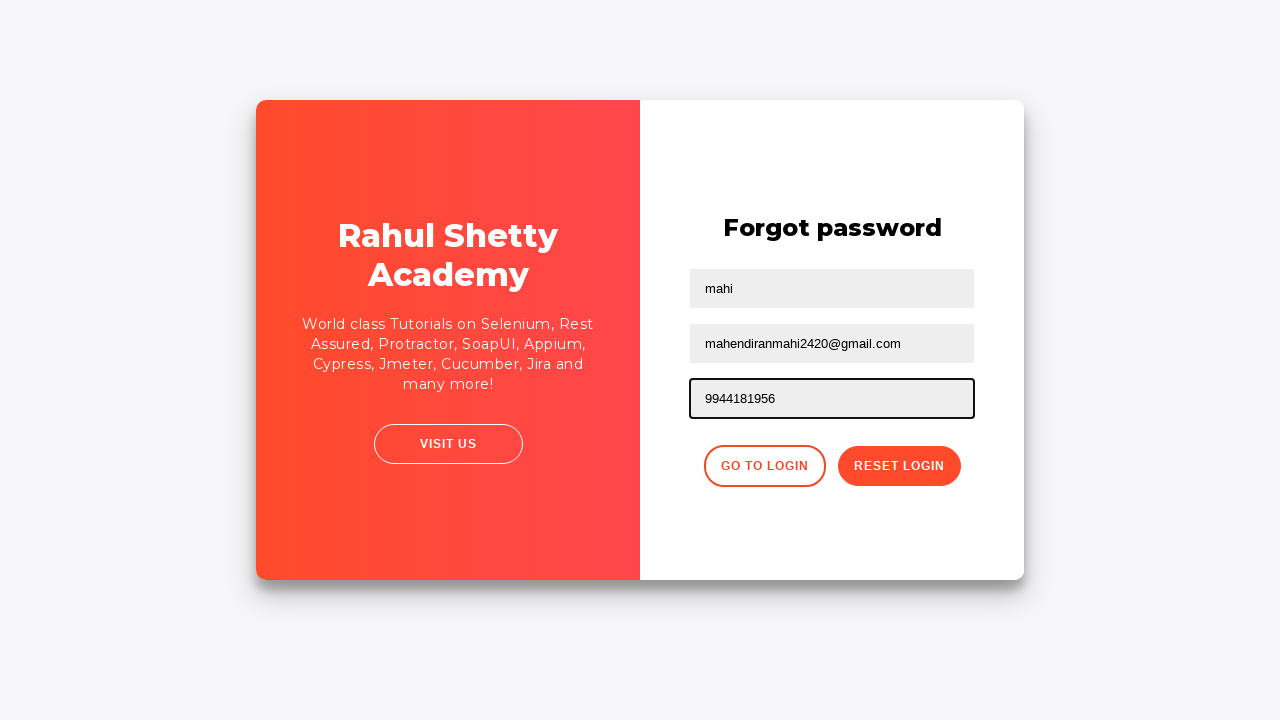

Clicked reset password button to submit form at (899, 466) on .reset-pwd-btn
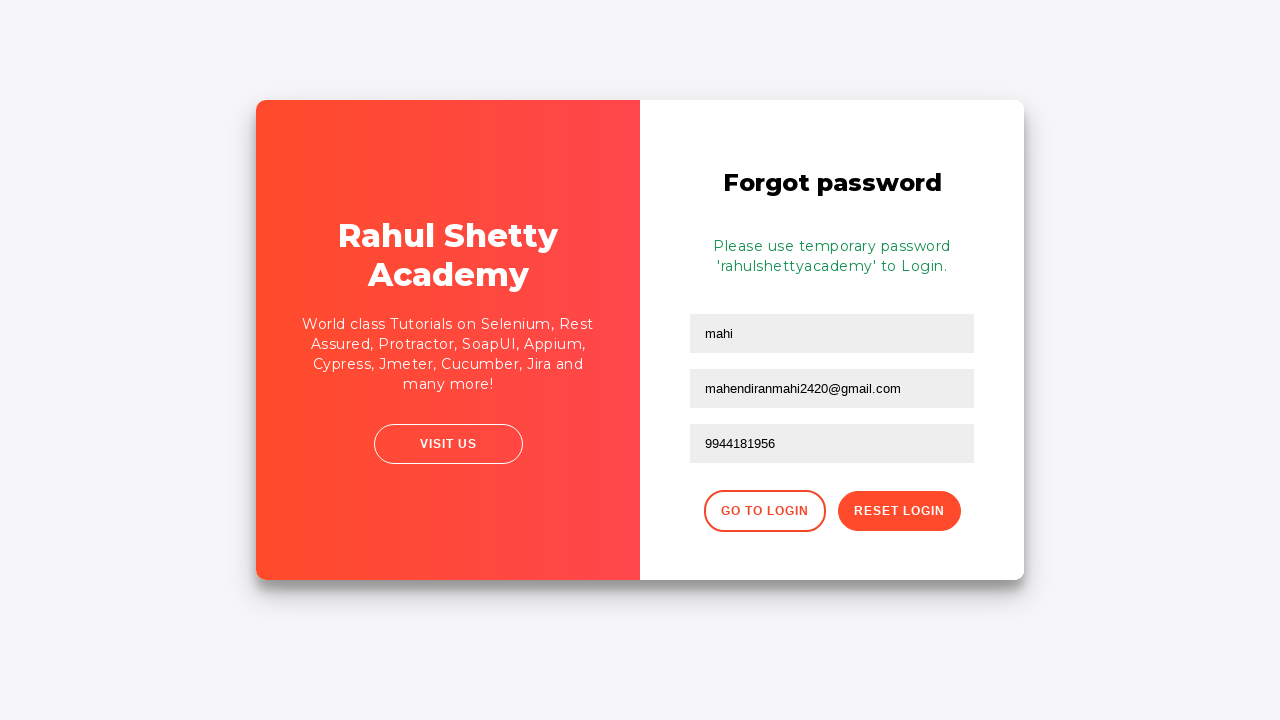

Password reset confirmation message appeared
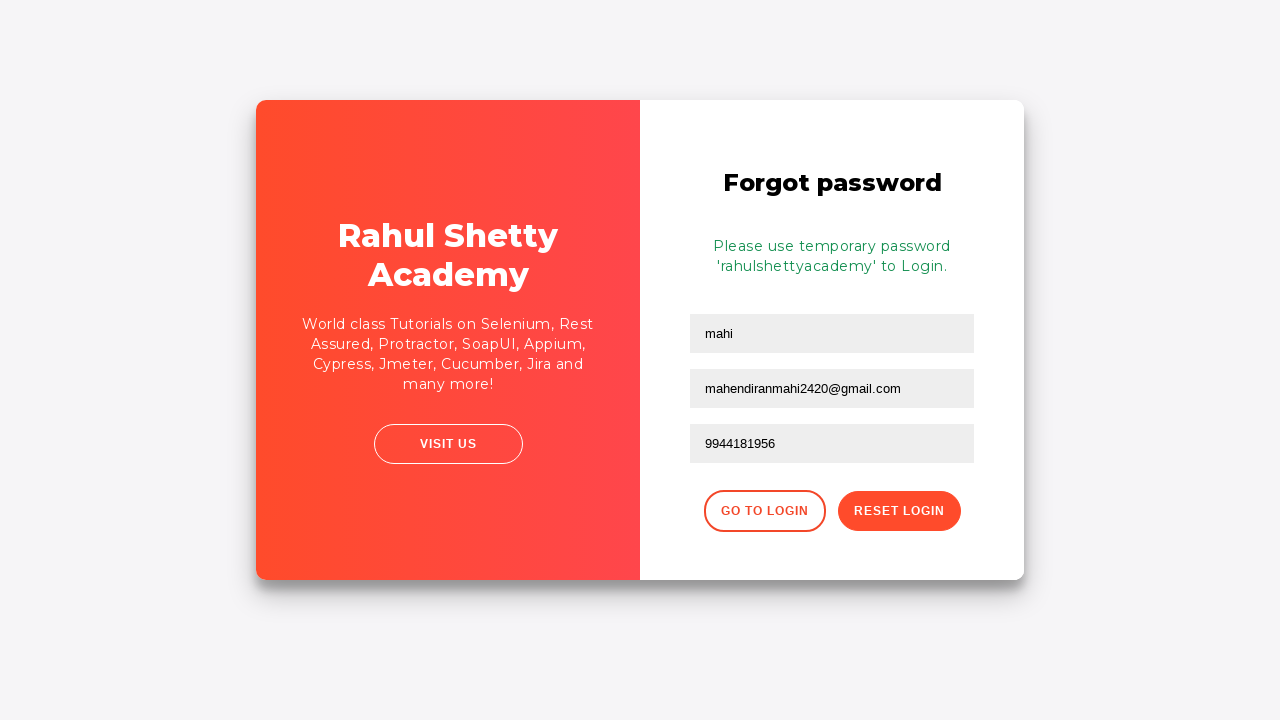

Clicked button to return to login form at (764, 511) on xpath=//div[@class='forgot-pwd-btn-conainer']/button[1]
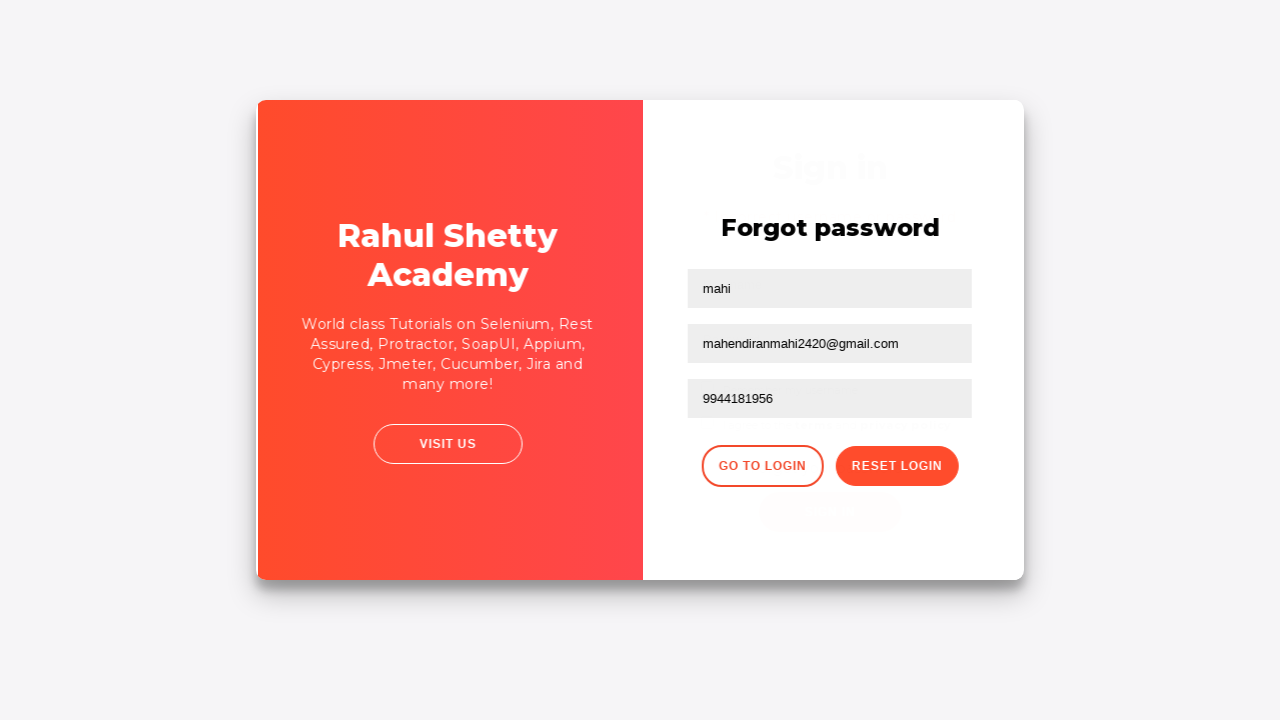

Waited for login form to reload
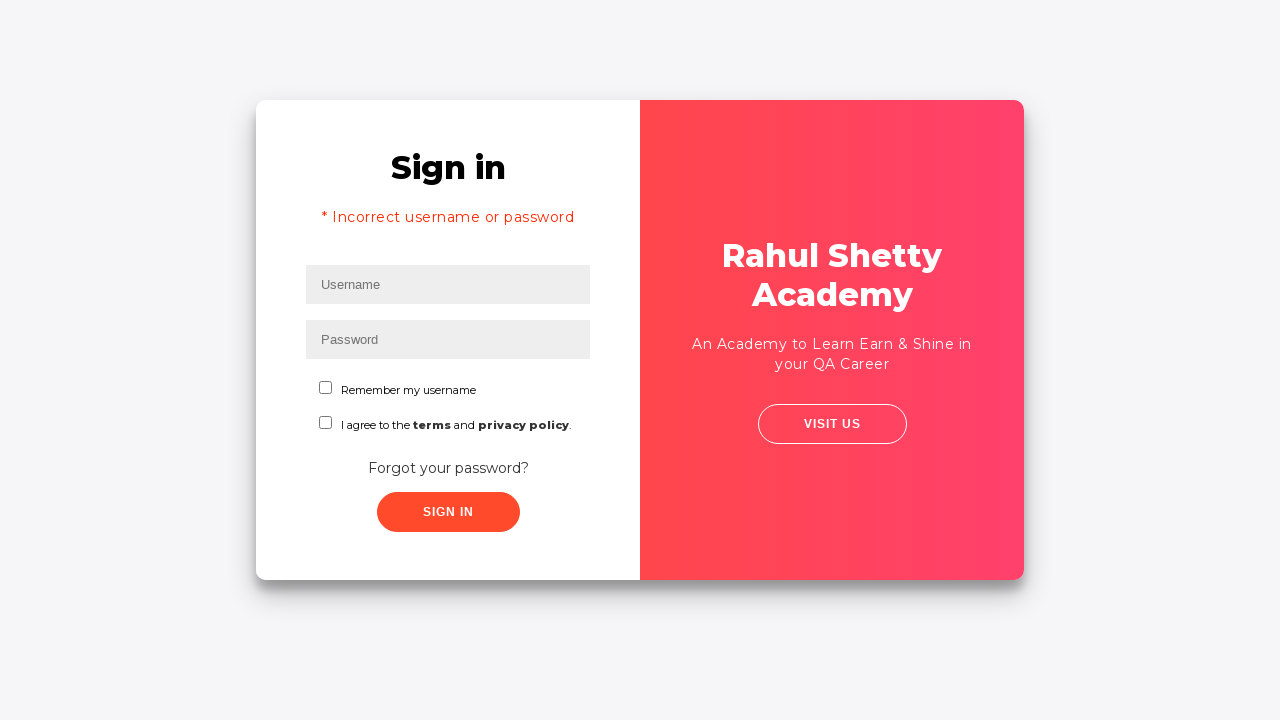

Filled username field with valid credentials 'Mahi' on #inputUsername
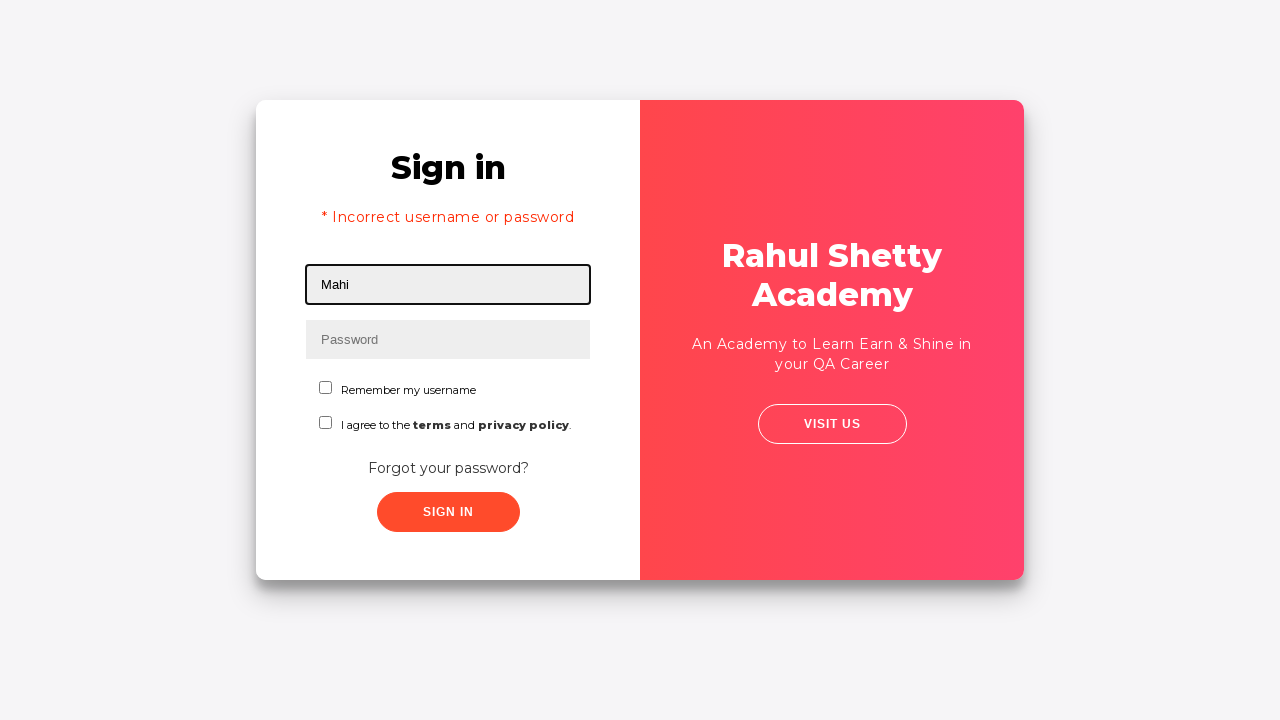

Filled password field with valid password 'rahulshettyacademy' on input[type*='pass']
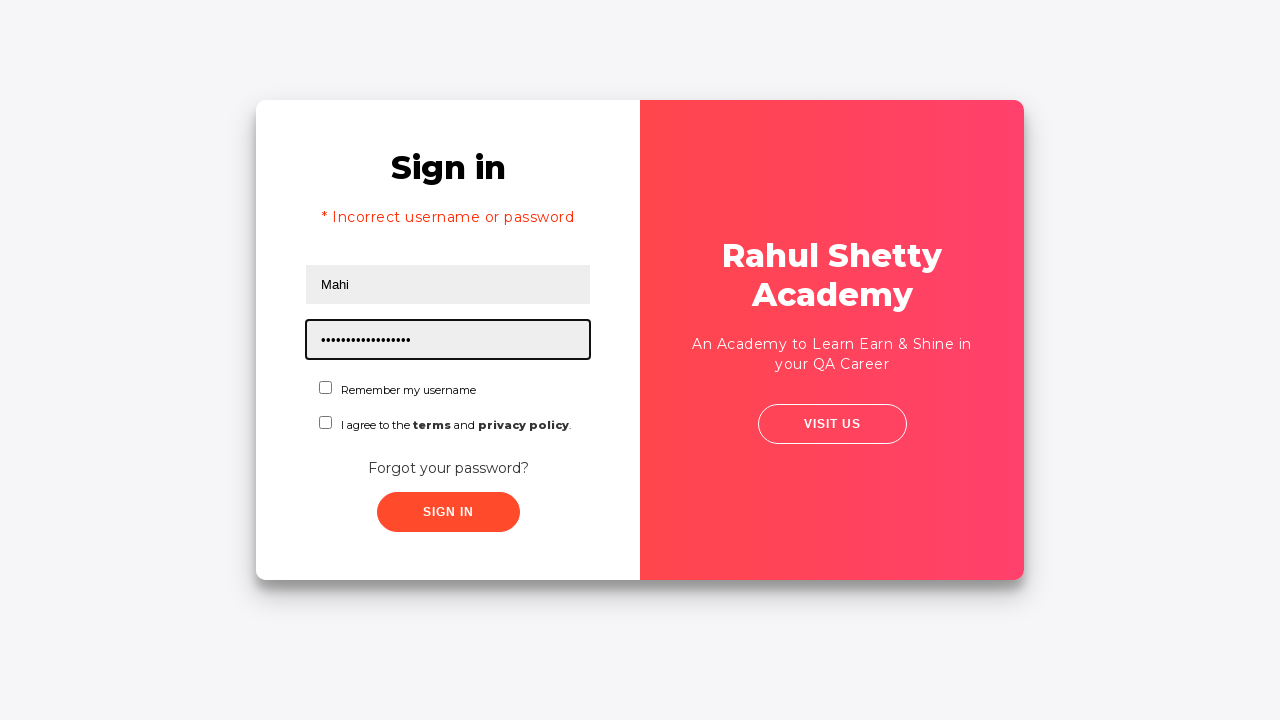

Checked 'Remember me' checkbox at (326, 388) on #chkboxOne
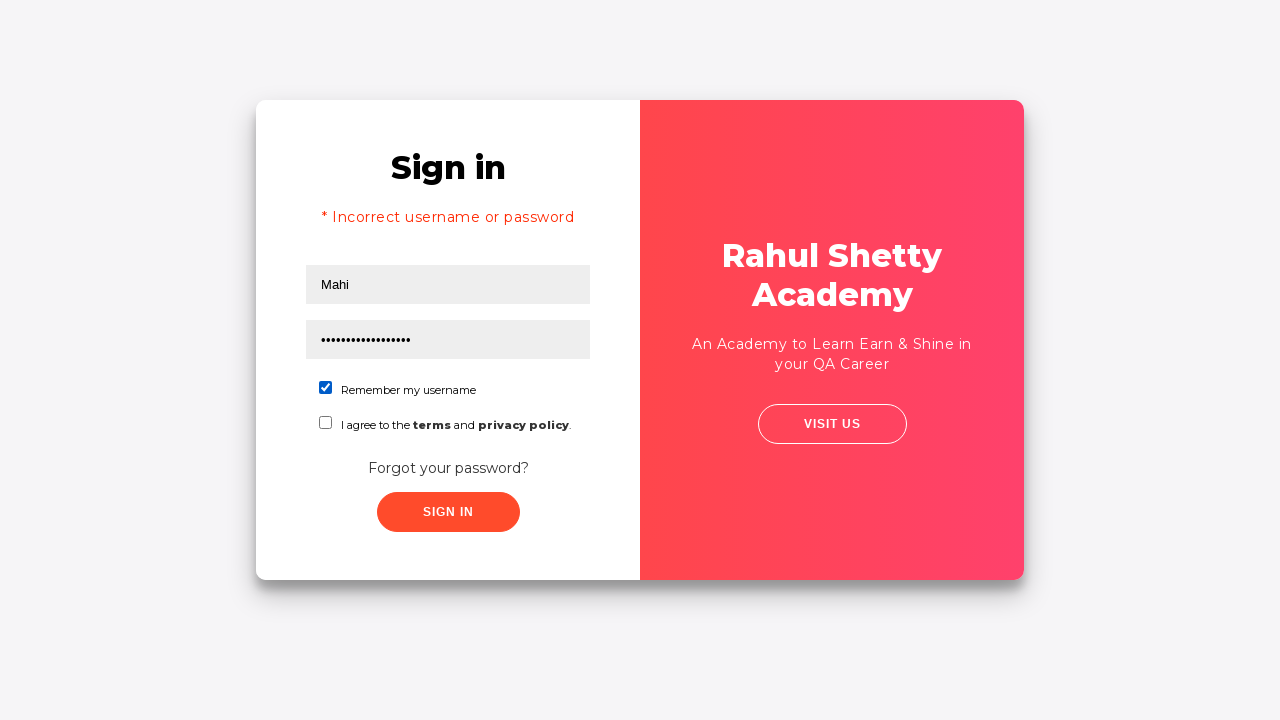

Clicked submit button to login with valid credentials at (448, 512) on xpath=//button[contains(@class,'submit')]
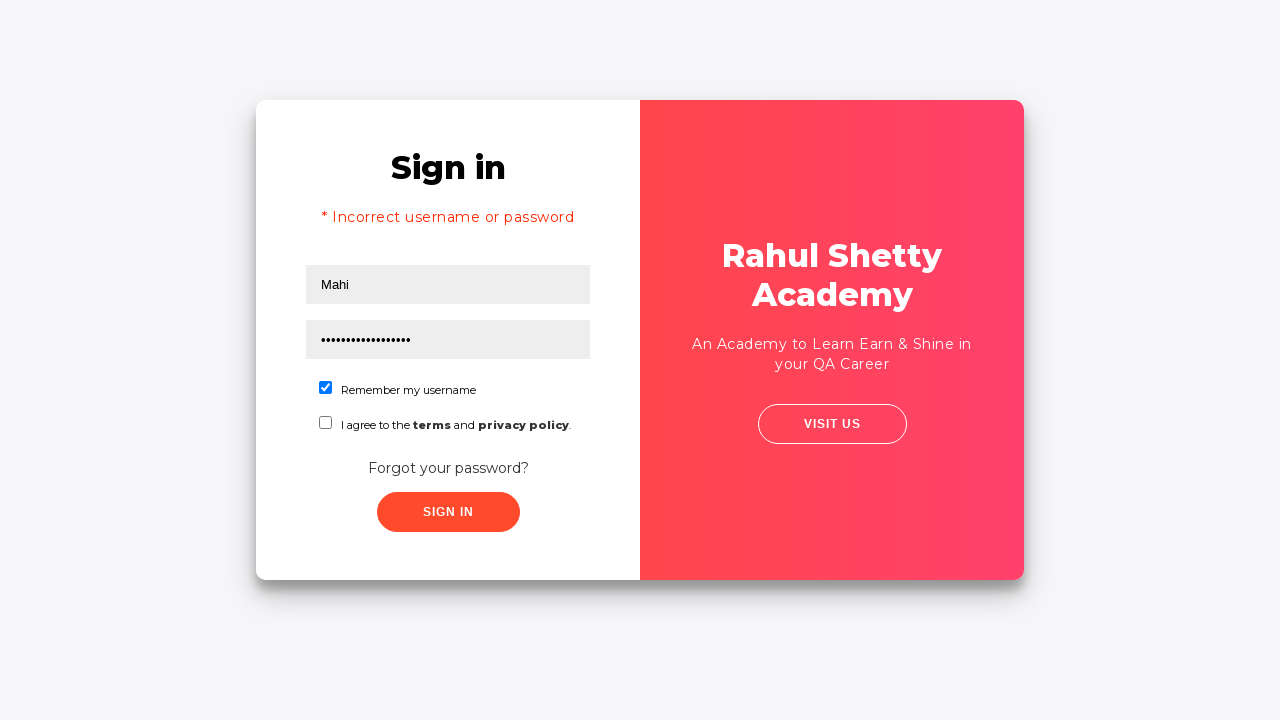

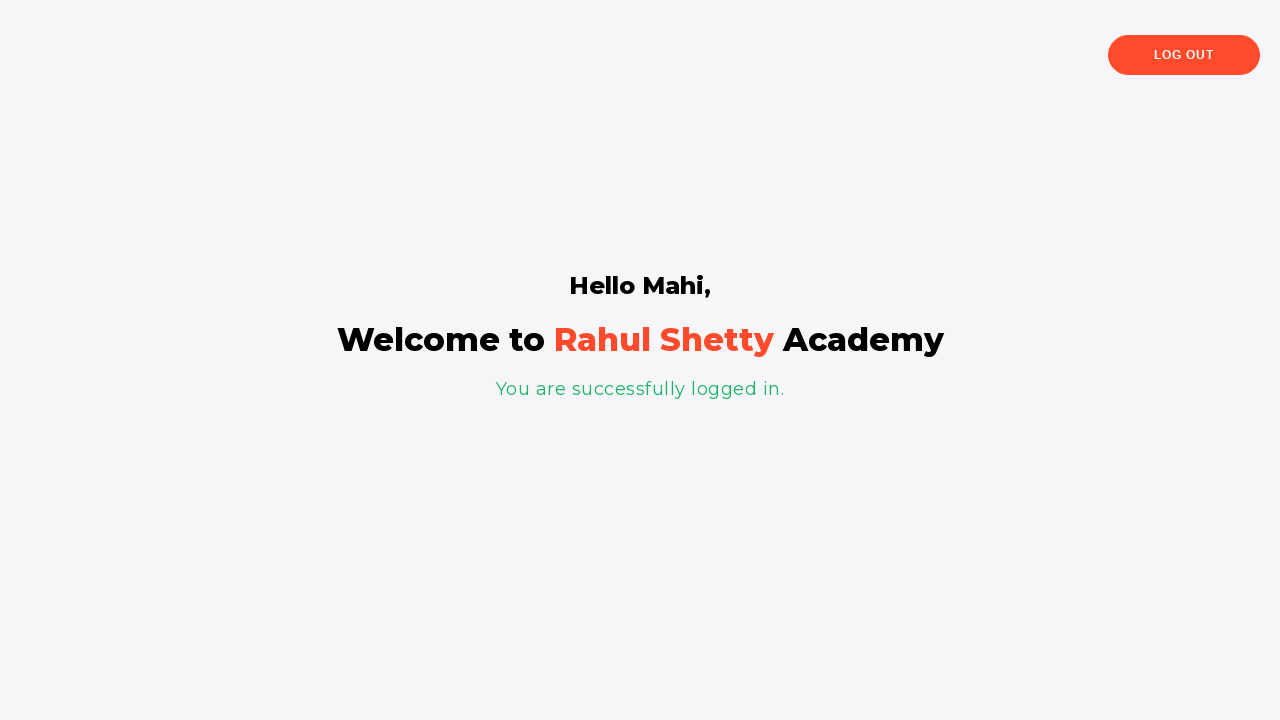